Tests form input with maxlength attributes by filling text fields and submitting the form

Starting URL: https://www.wufoo.com/html5/maxlength-attribute/

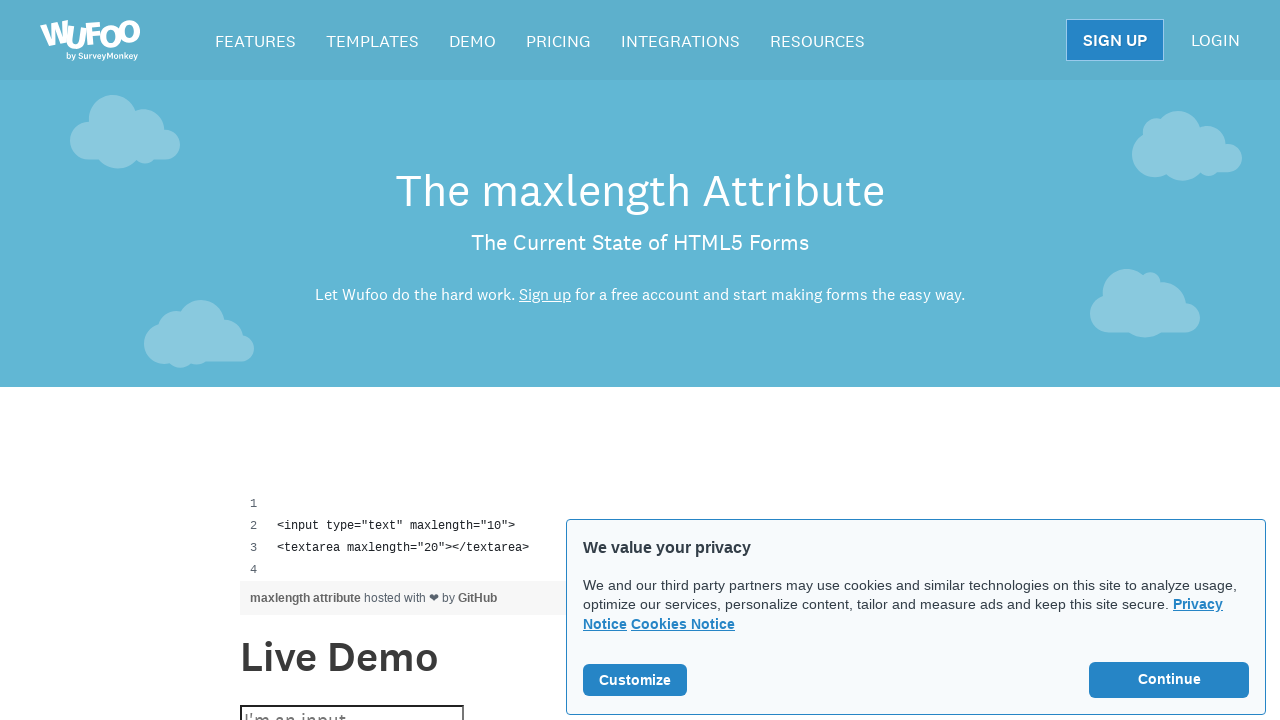

Filled input field with maxlength=10 with text 'I am Pooja Patel' on input[maxlength='10']
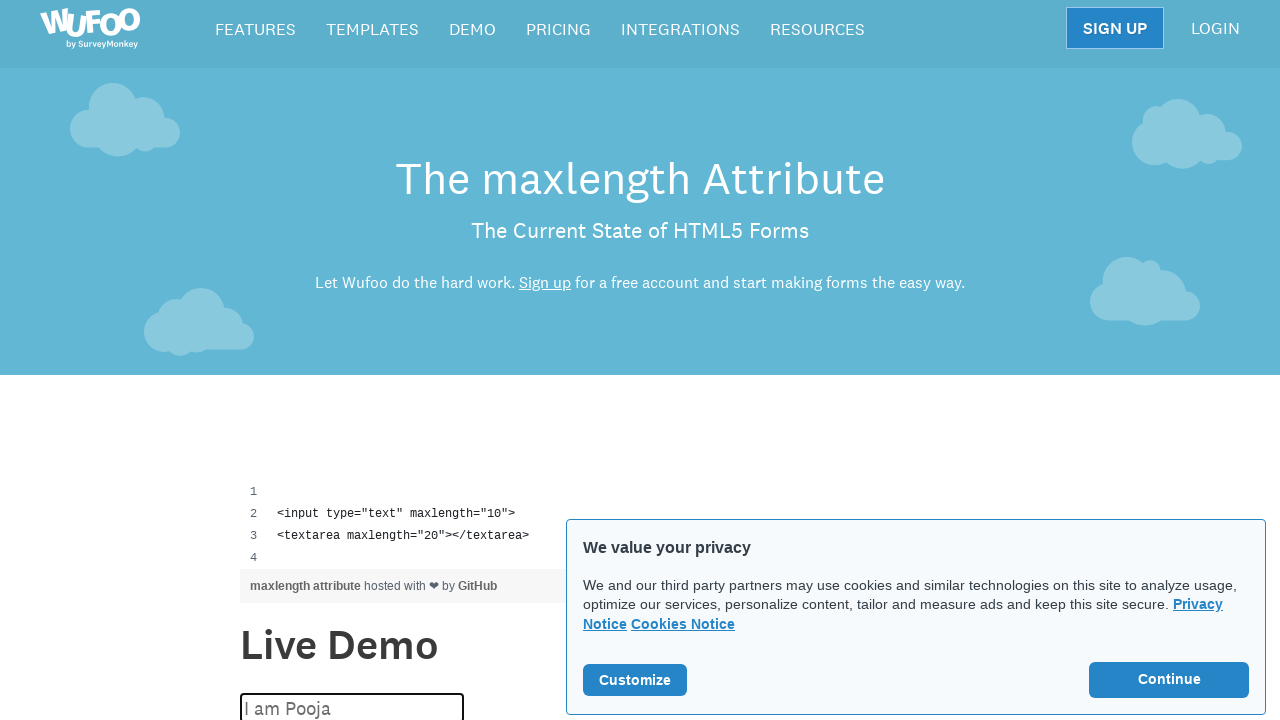

Filled textarea with maxlength=20 with text 'I am come from Daman' on textarea[maxlength='20']
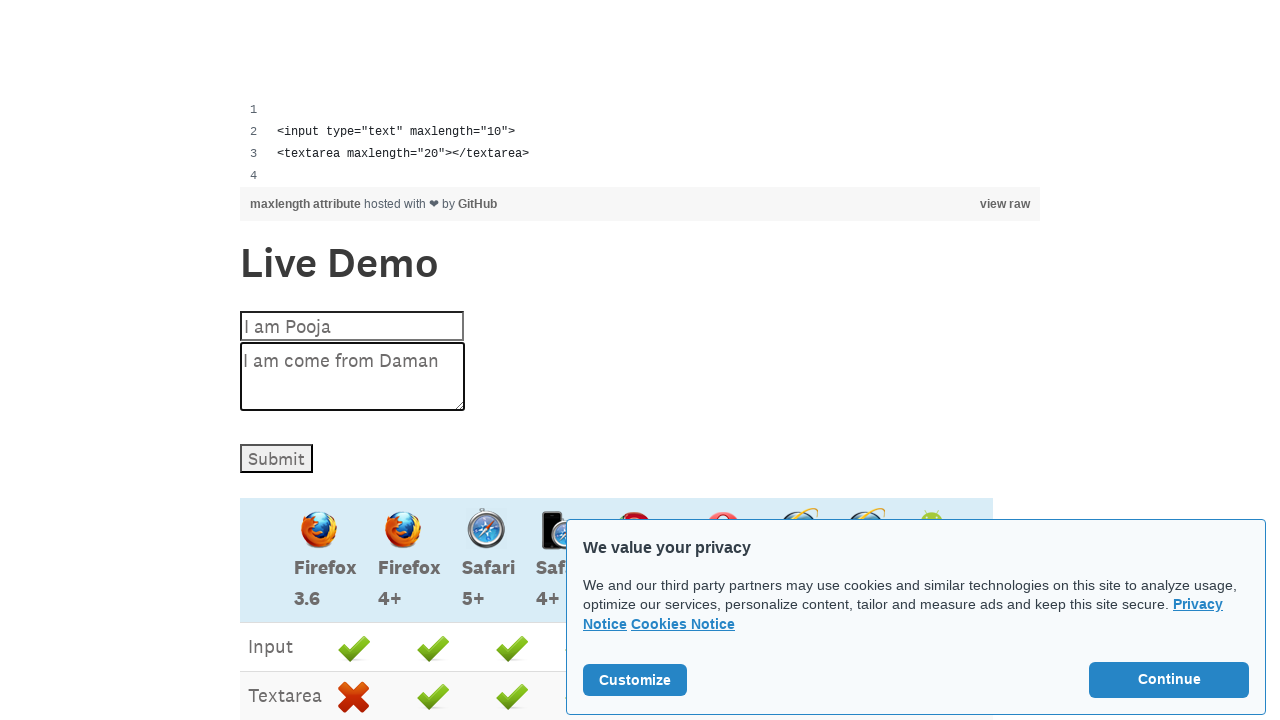

Clicked submit button to submit form at (276, 459) on input[type='submit']
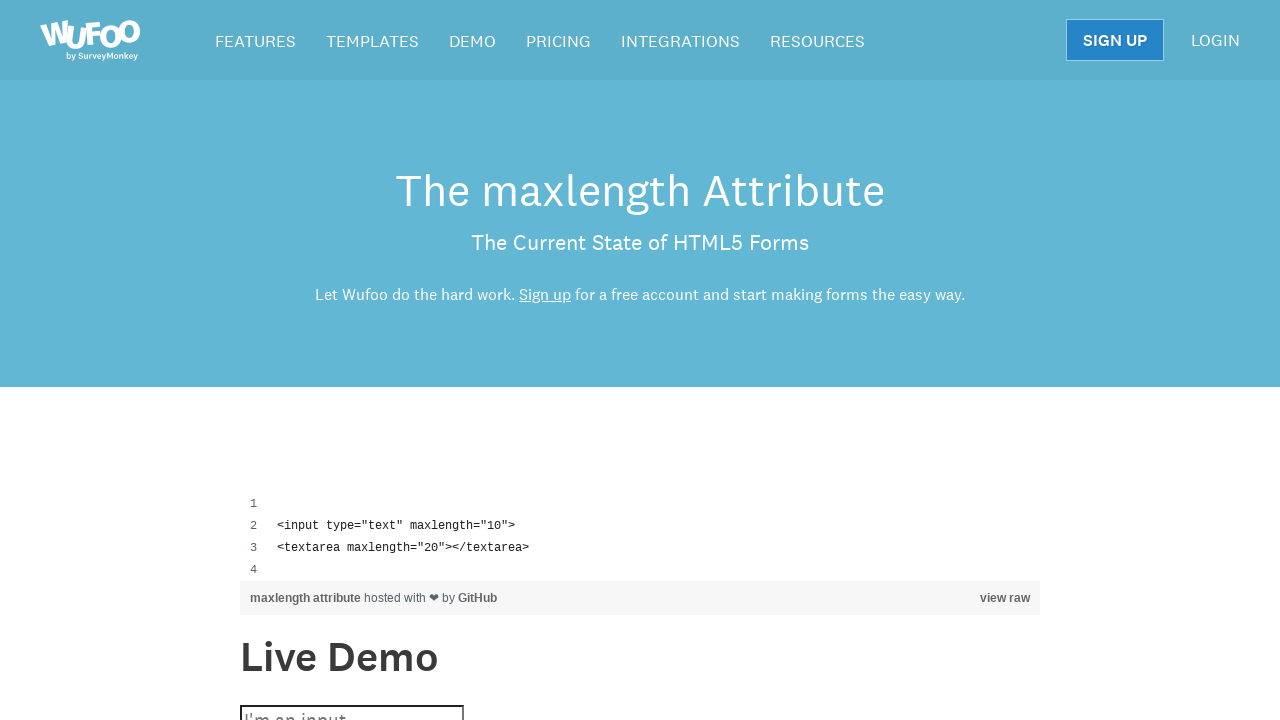

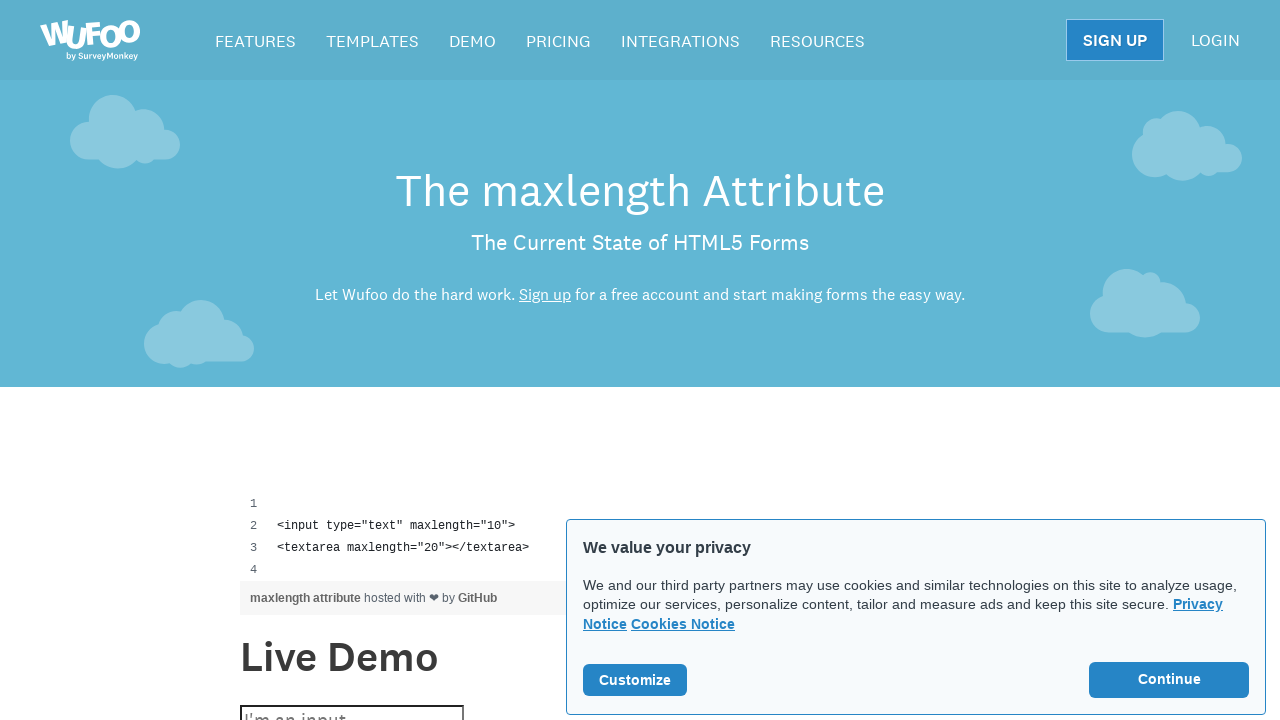